Navigates to Via.com hotels page and demonstrates finding elements using various strategies, including finding footer links

Starting URL: https://in.via.com/hotels

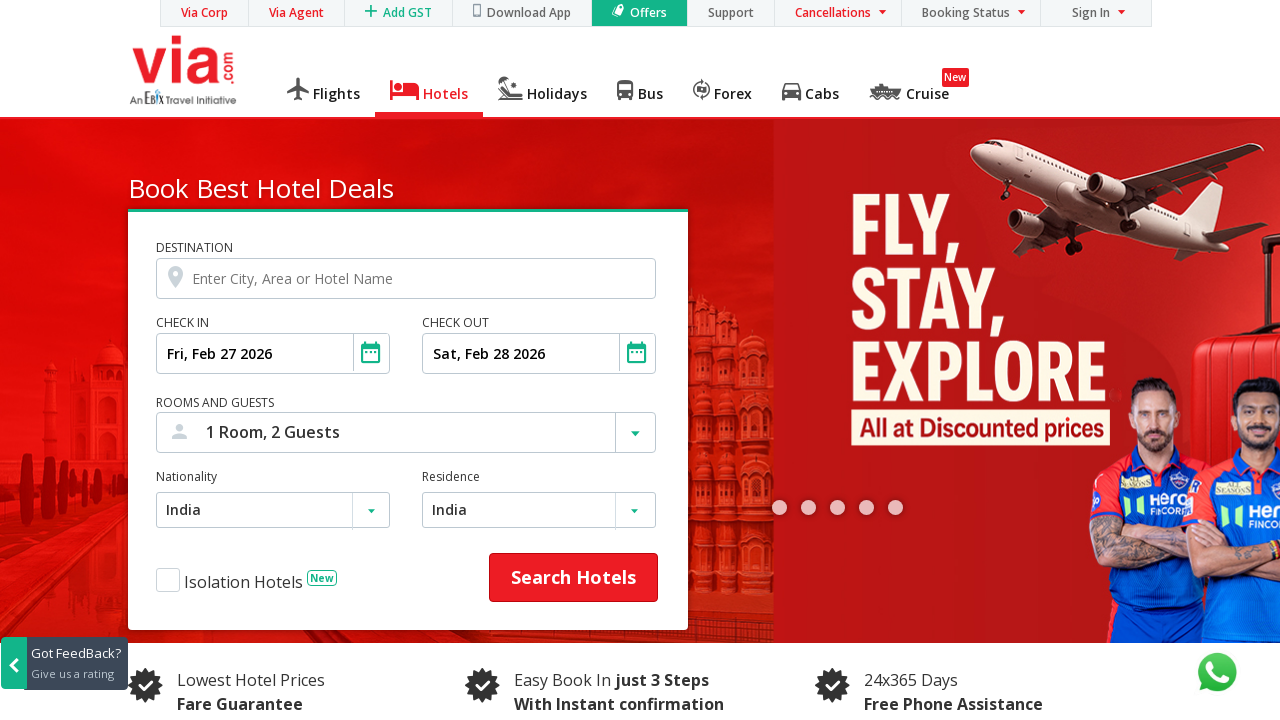

Waited for footer links to load
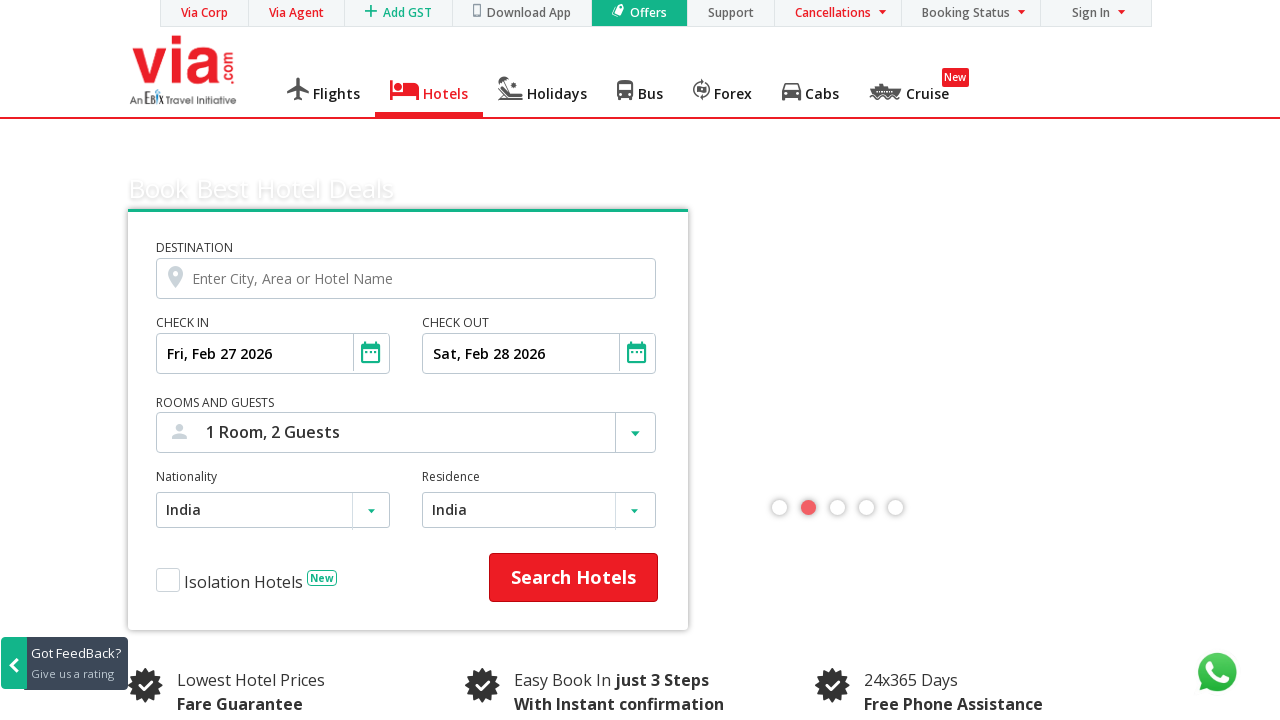

Found 38 footer links using query_selector_all
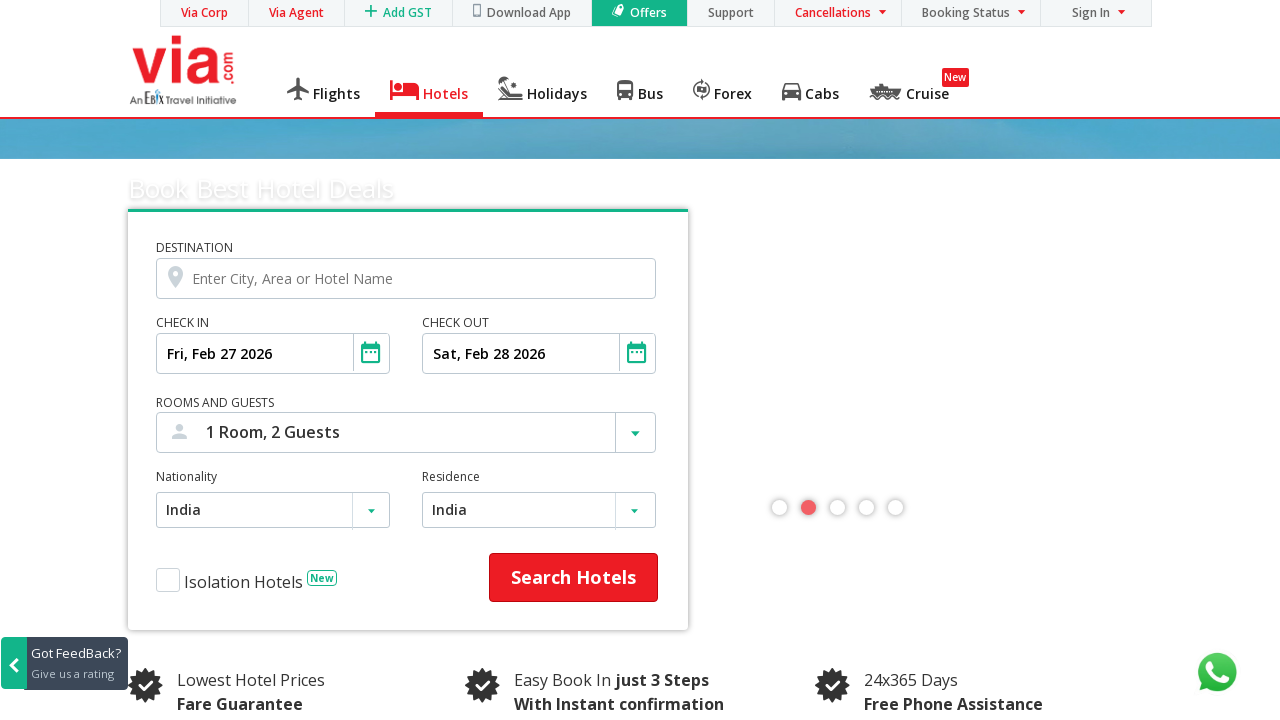

Printed text content of all footer links
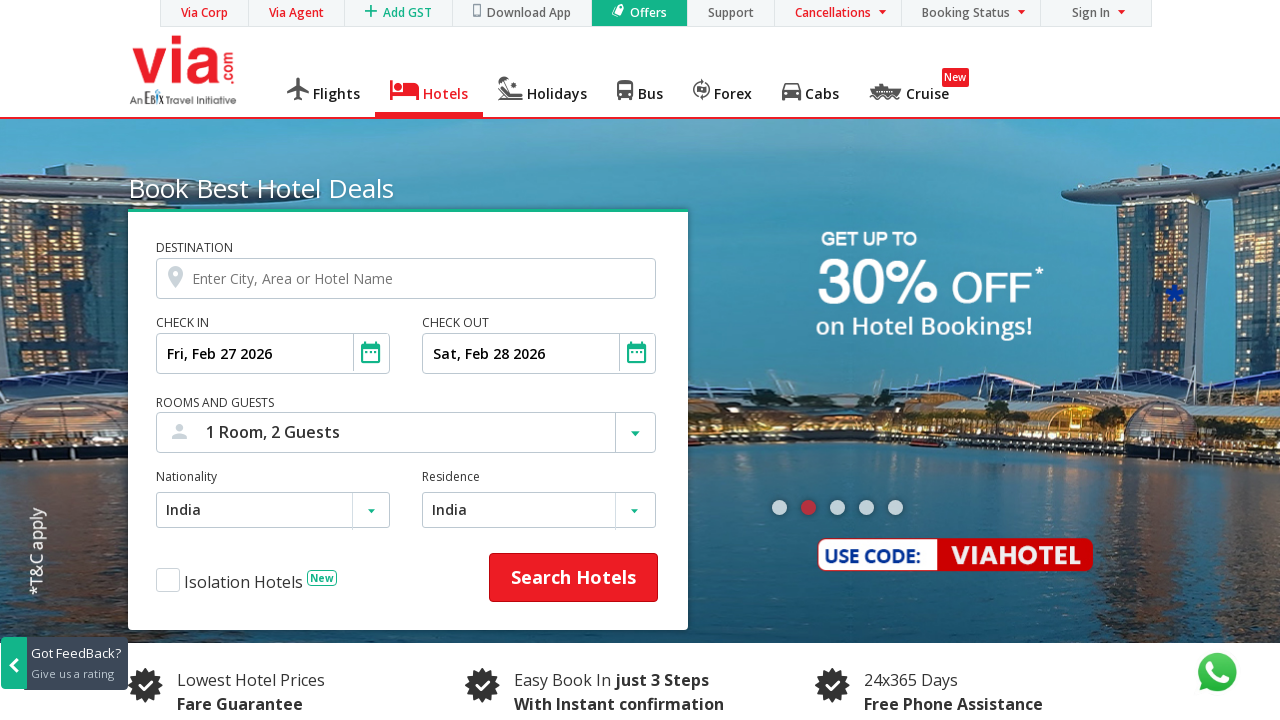

Searched for flight elements - found 2
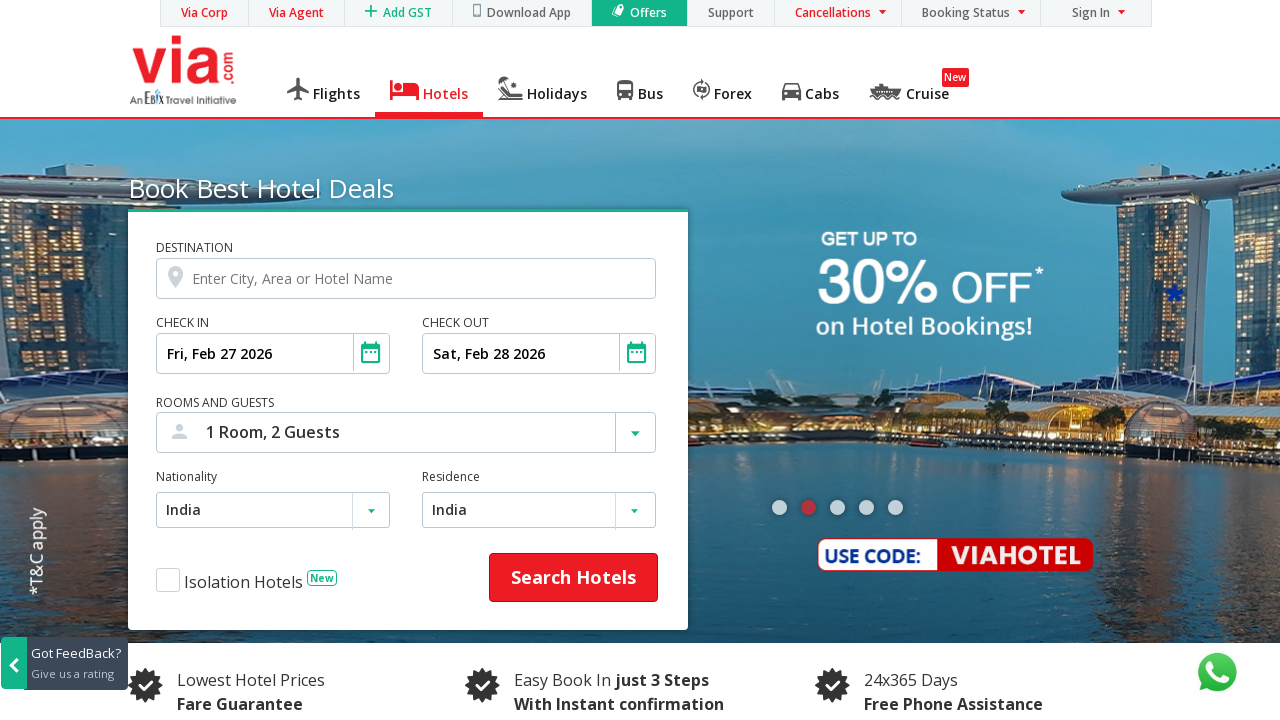

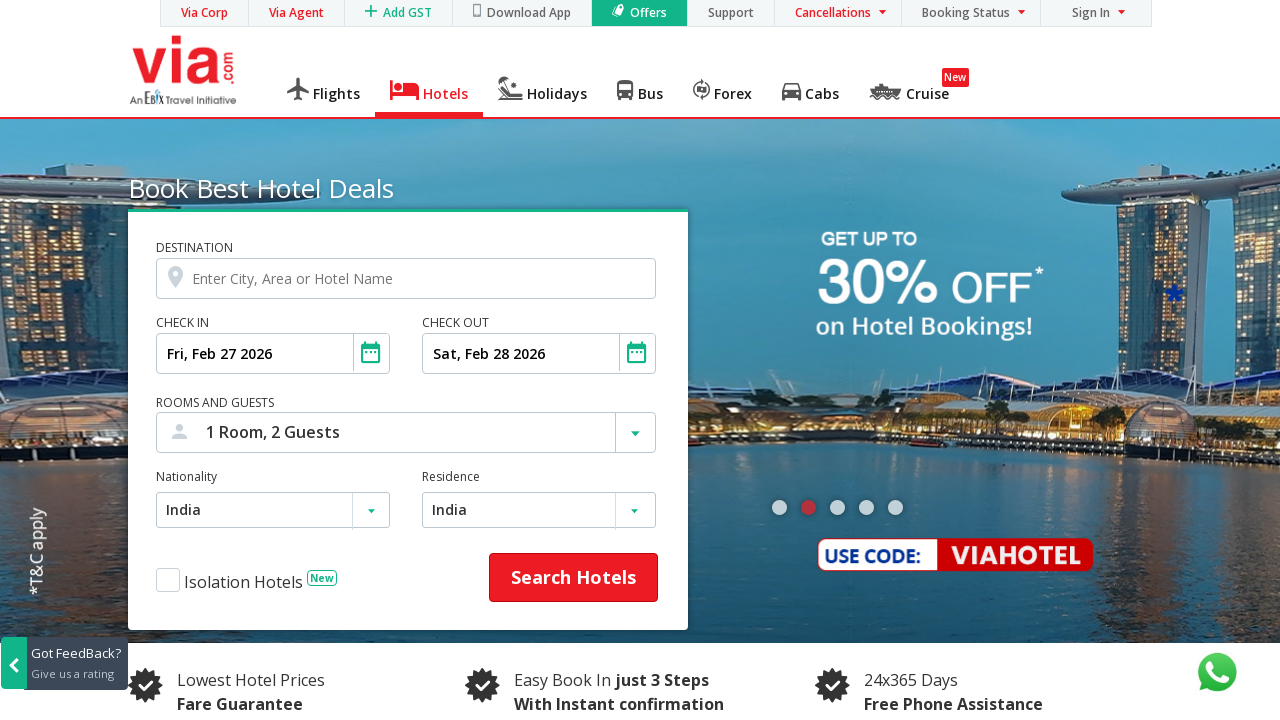